Tests todo filtering functionality by adding active and completed tasks and verifying filter buttons work

Starting URL: https://todomvc.com/examples/react/dist/

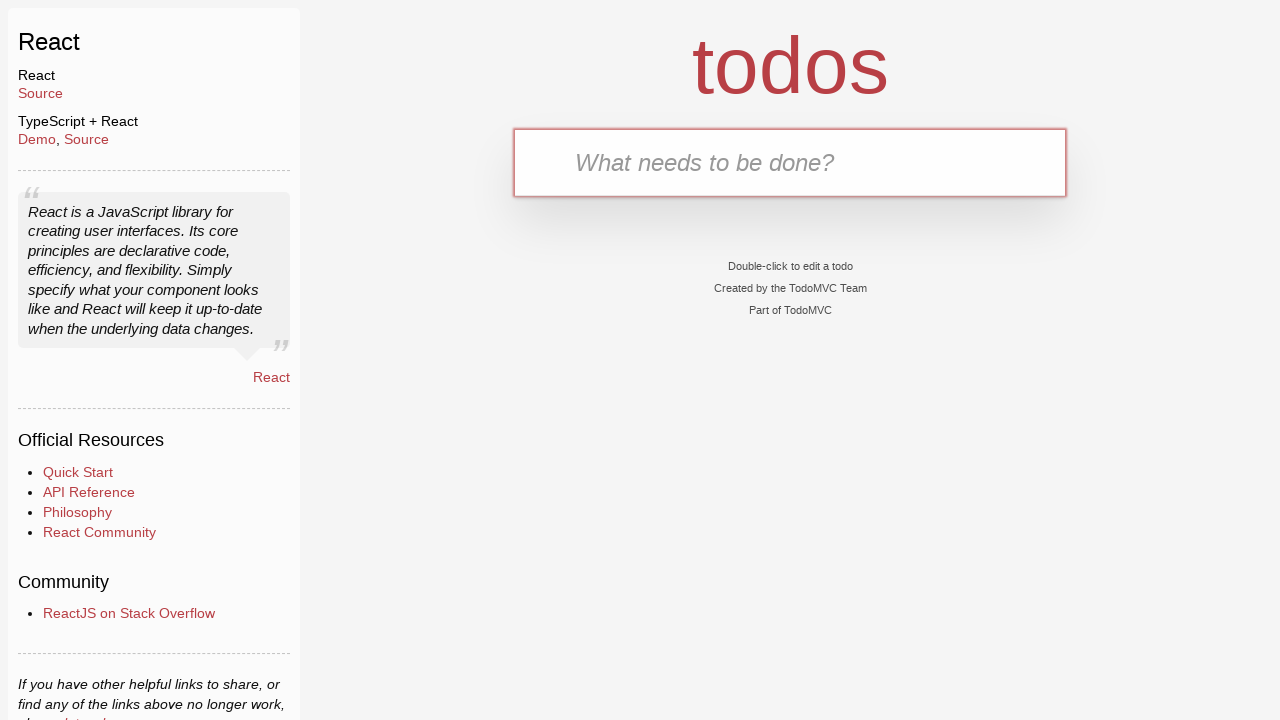

Waited for todo input field to load
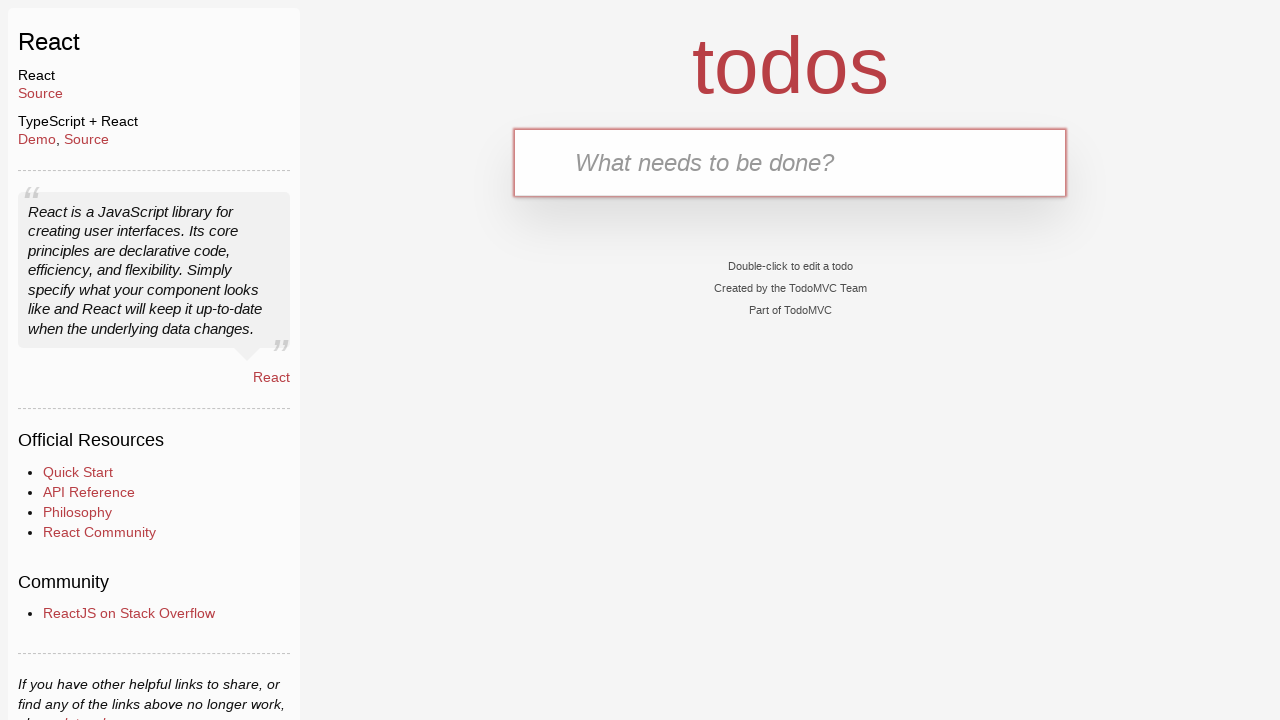

Filled todo input with 'Активная задача' (active task) on .new-todo
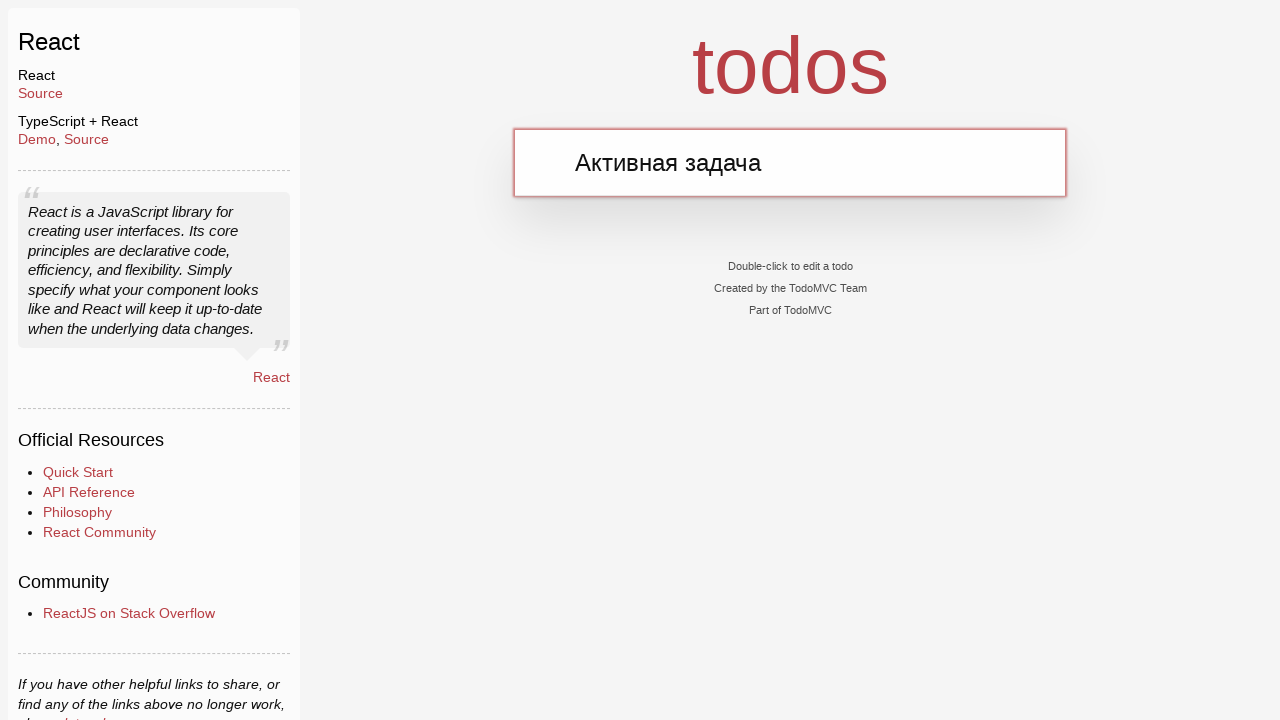

Pressed Enter to add first active todo on .new-todo
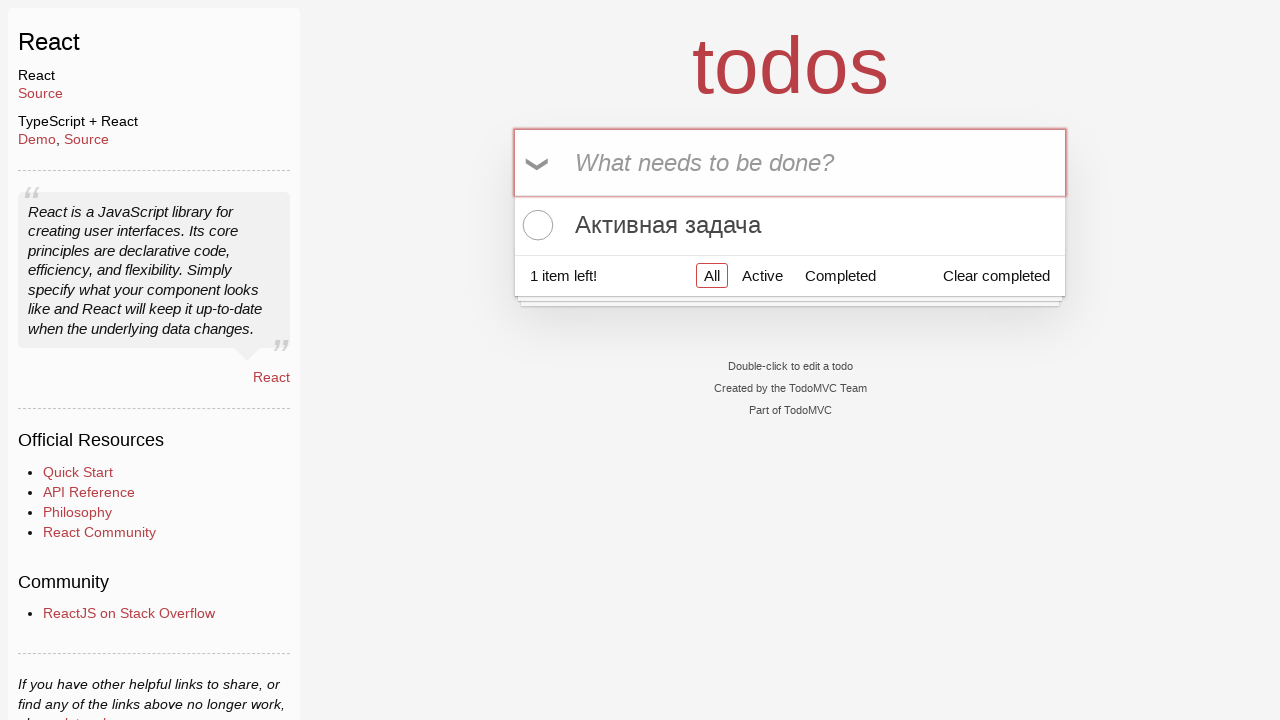

Filled todo input with 'Выполненная задача' (completed task) on .new-todo
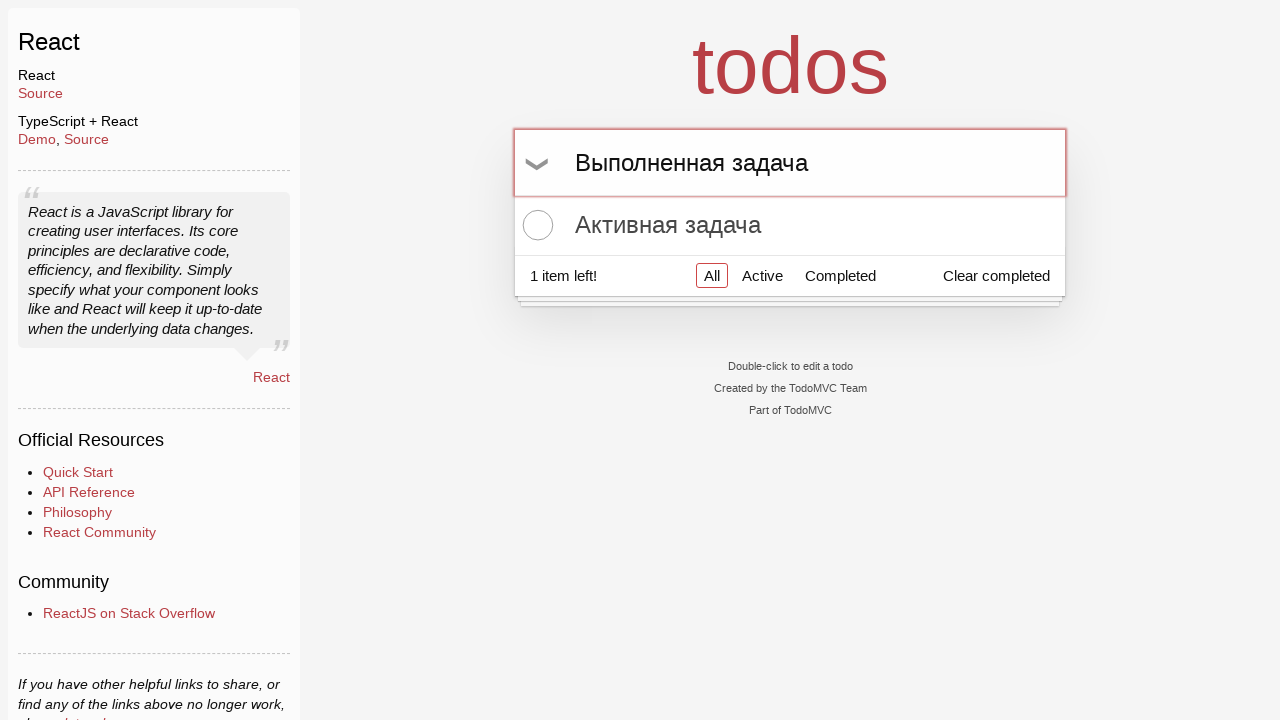

Pressed Enter to add second todo on .new-todo
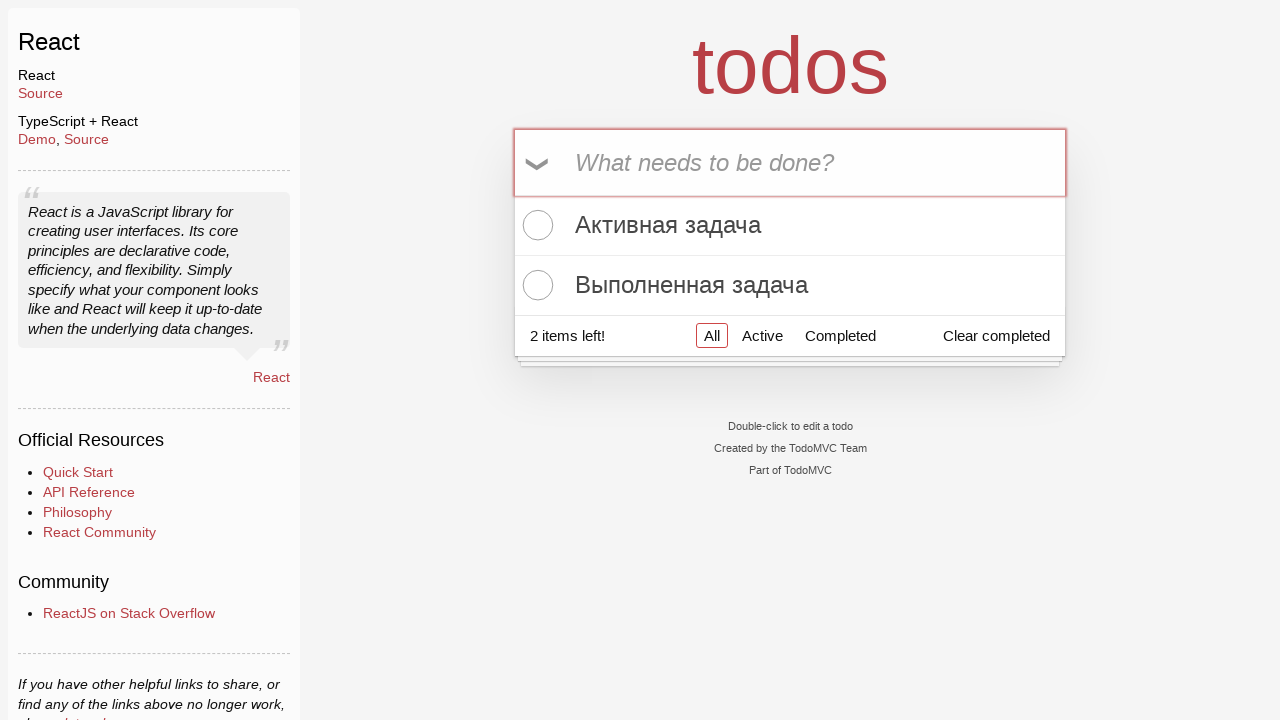

Clicked checkbox to mark second todo as completed at (535, 285) on .toggle >> nth=1
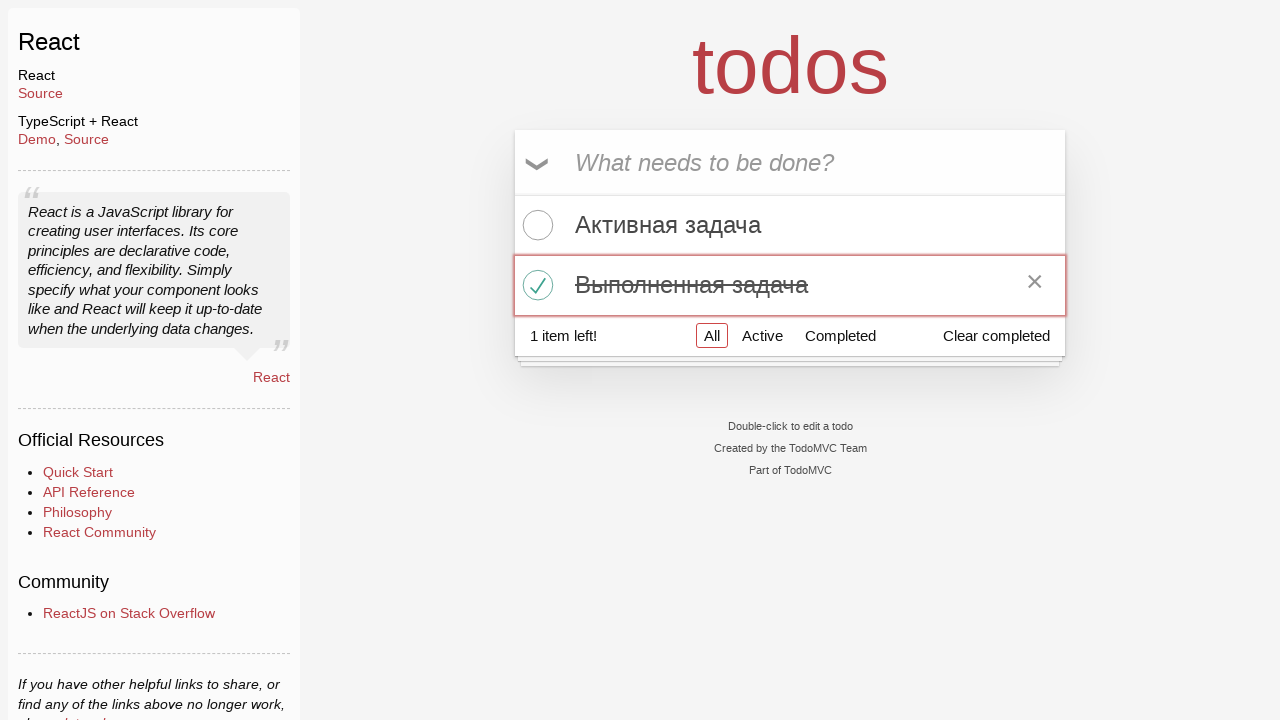

Clicked Active filter button to show only active todos at (762, 335) on text=Active
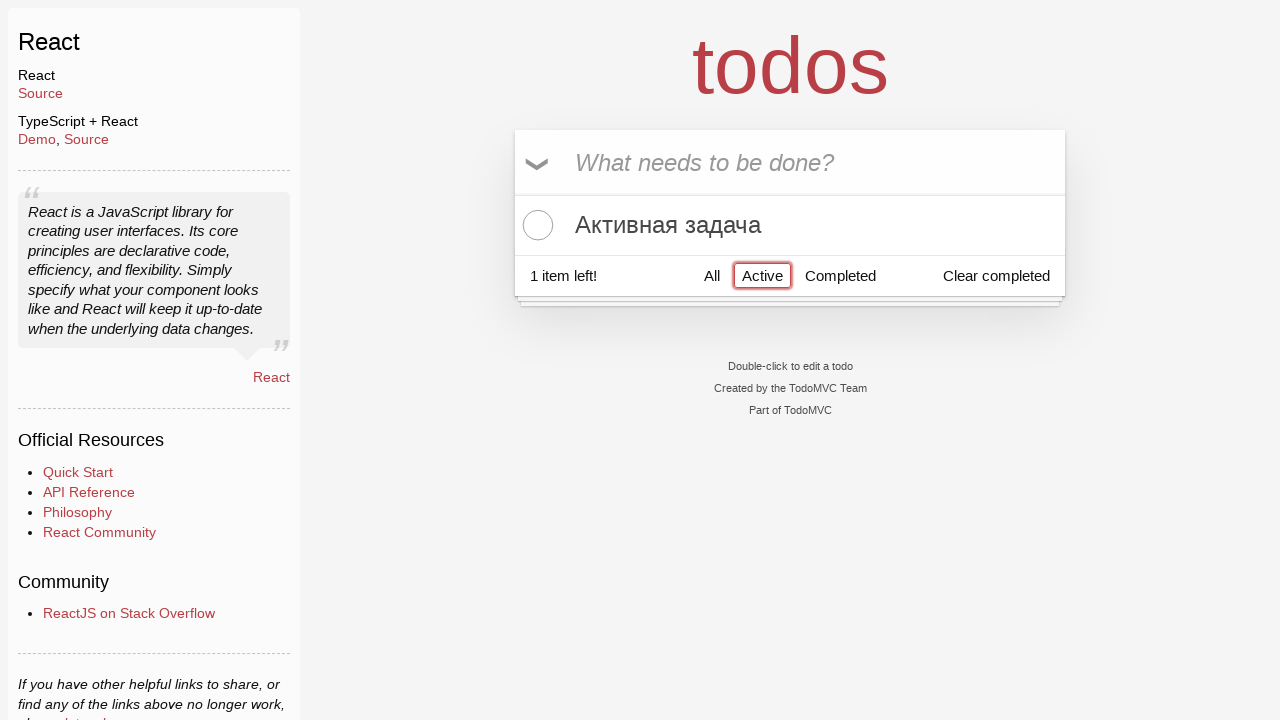

Clicked Completed filter button to show only completed todos at (840, 275) on text=Completed
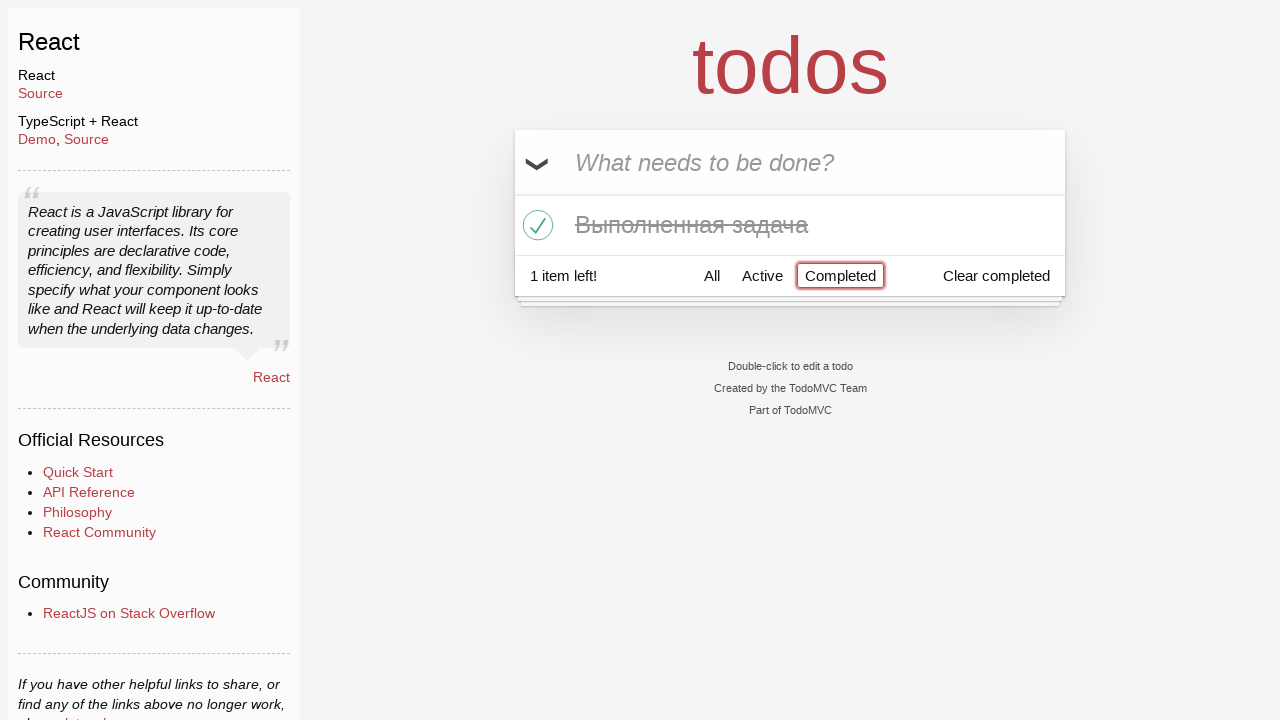

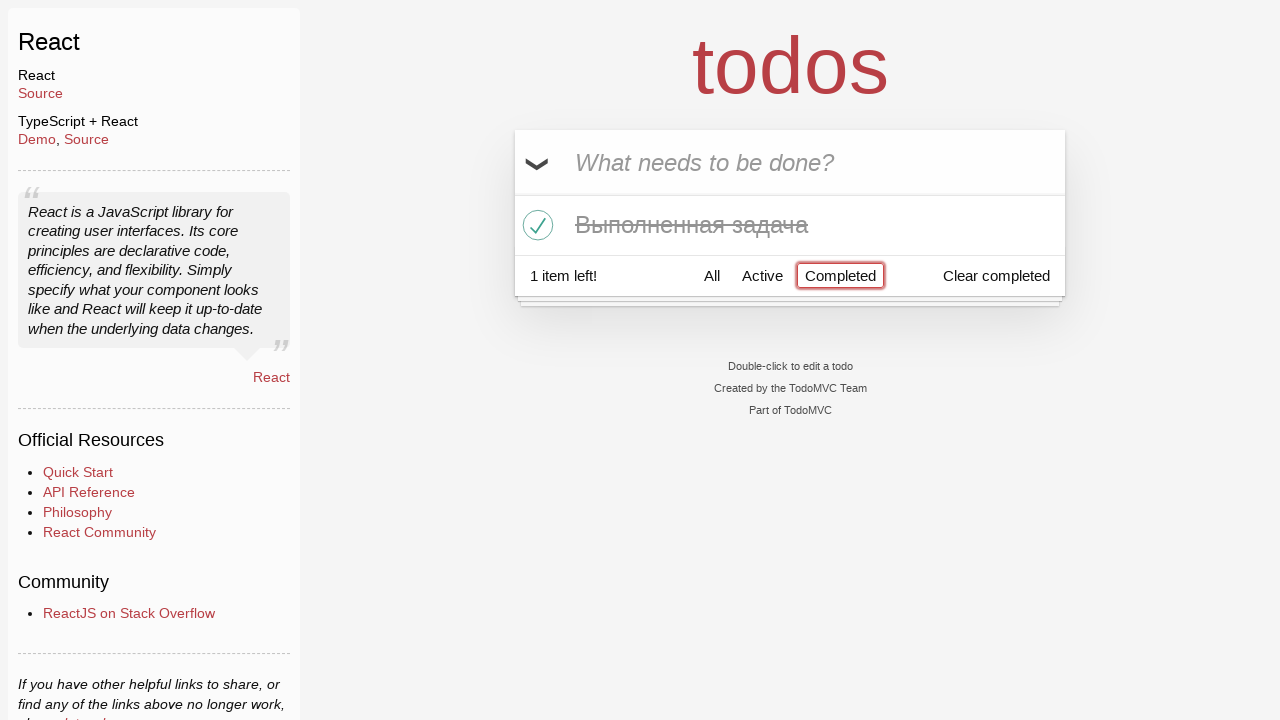